Tests opening a new browser window and navigating to a different page, then verifies that two windows are open by checking the window handles.

Starting URL: https://the-internet.herokuapp.com/windows

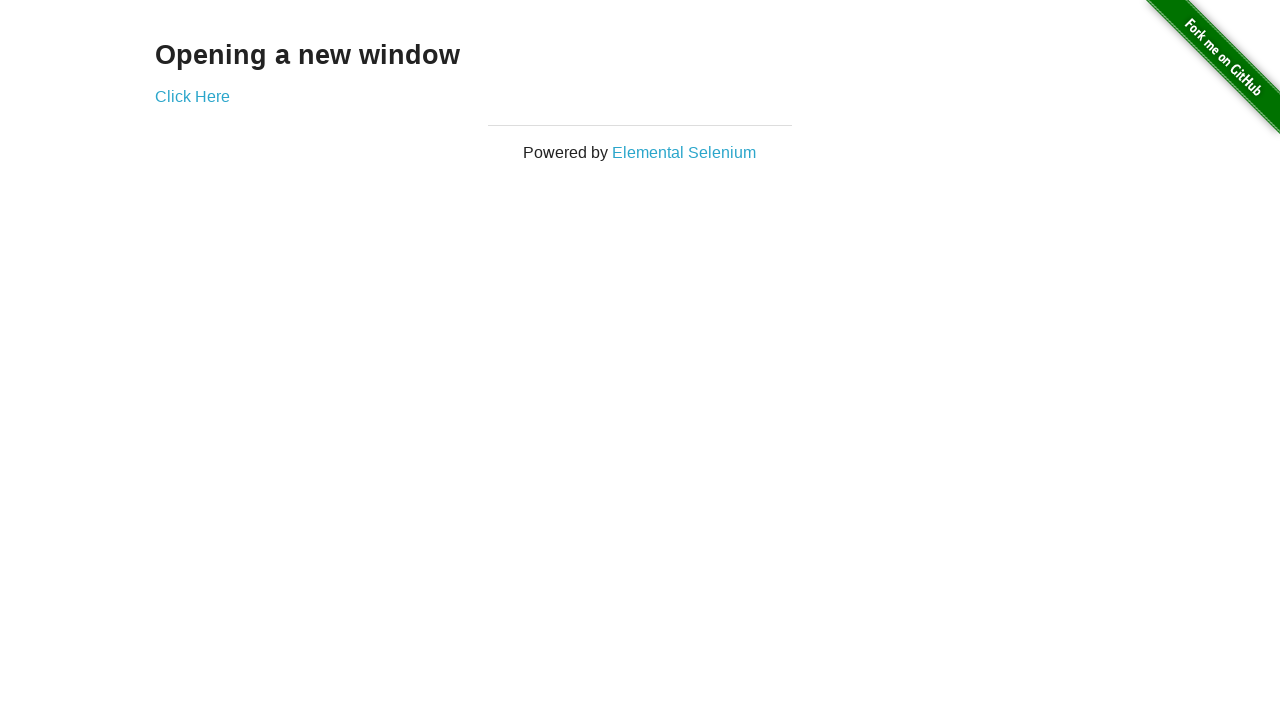

Opened a new browser window
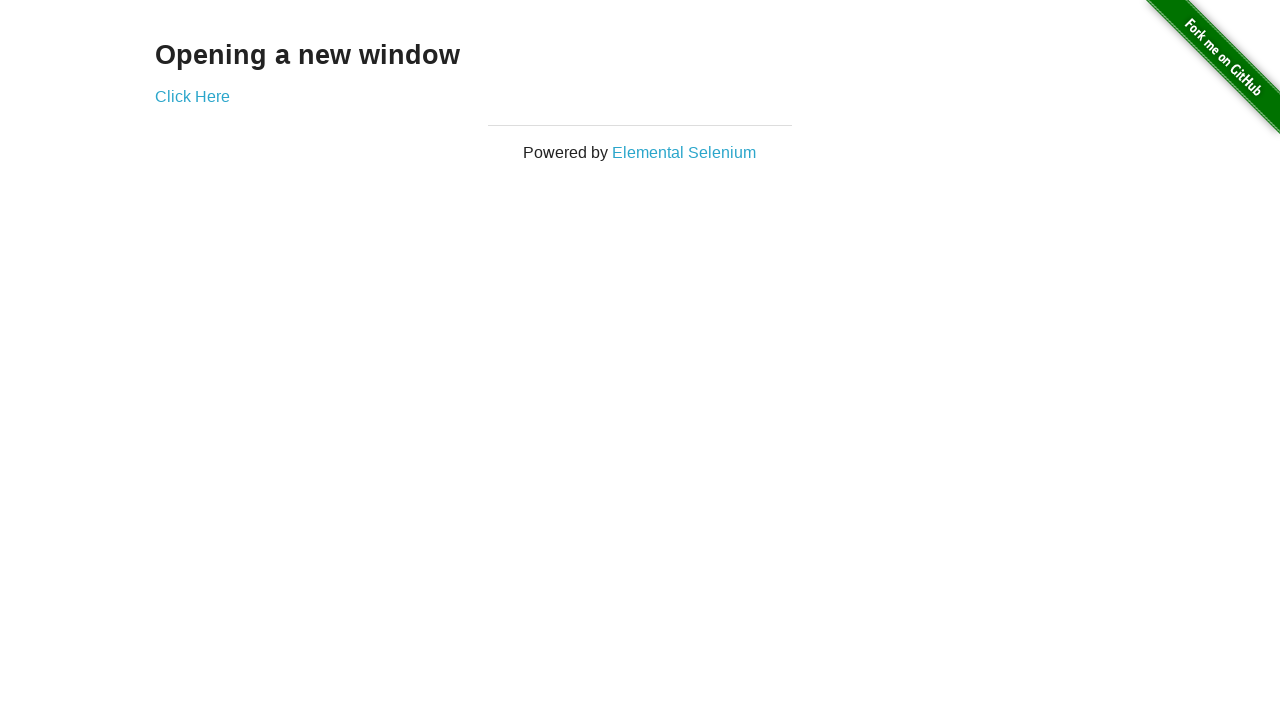

Navigated new window to typos page
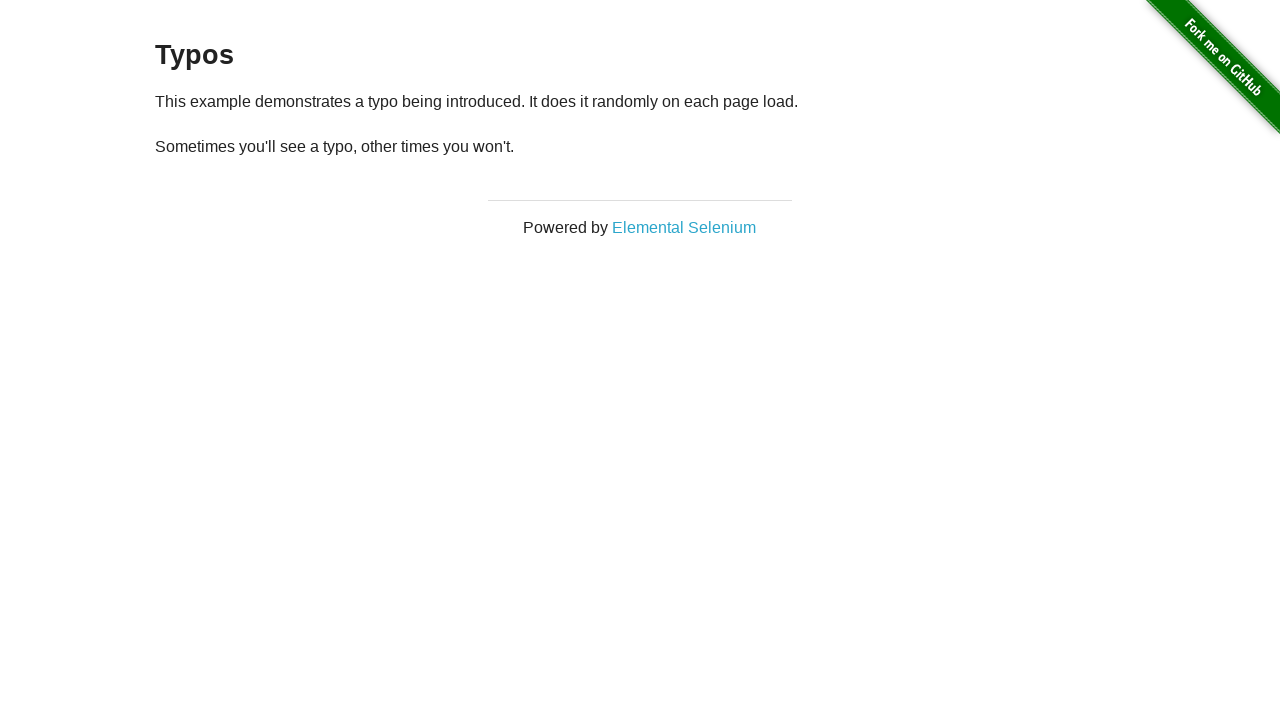

Waited for typos page to load (domcontentloaded)
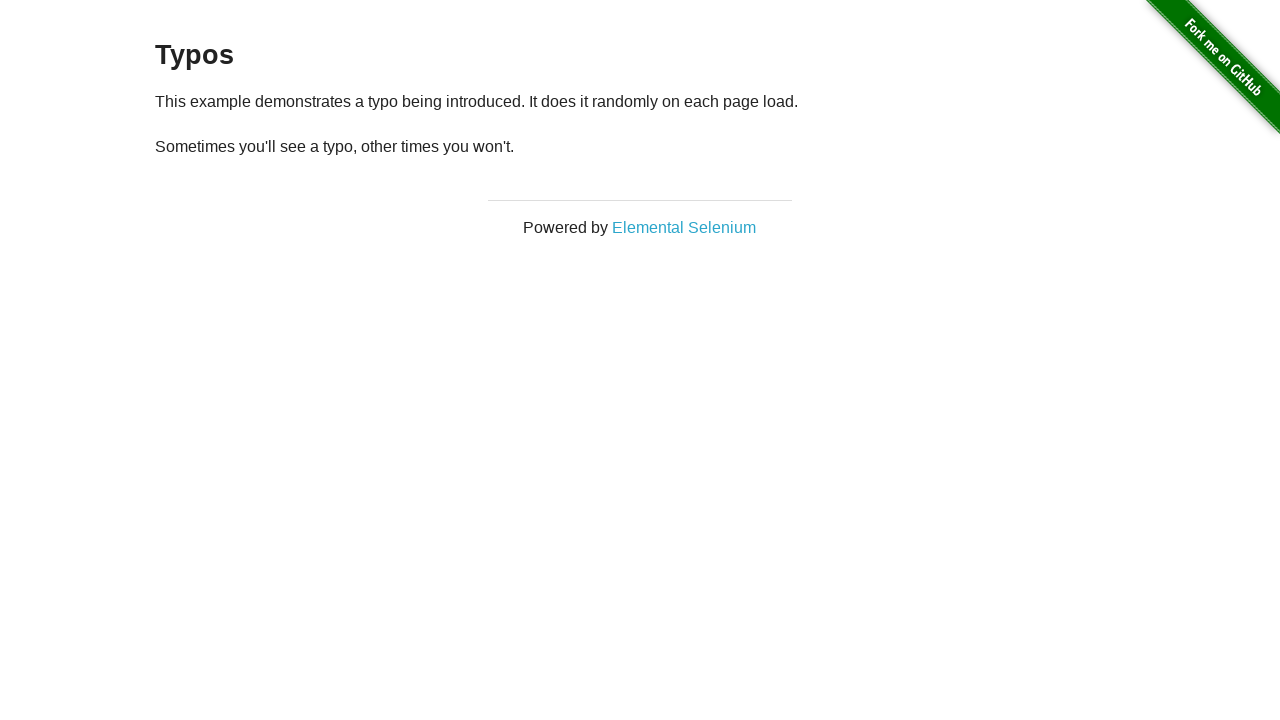

Verified that two windows are open
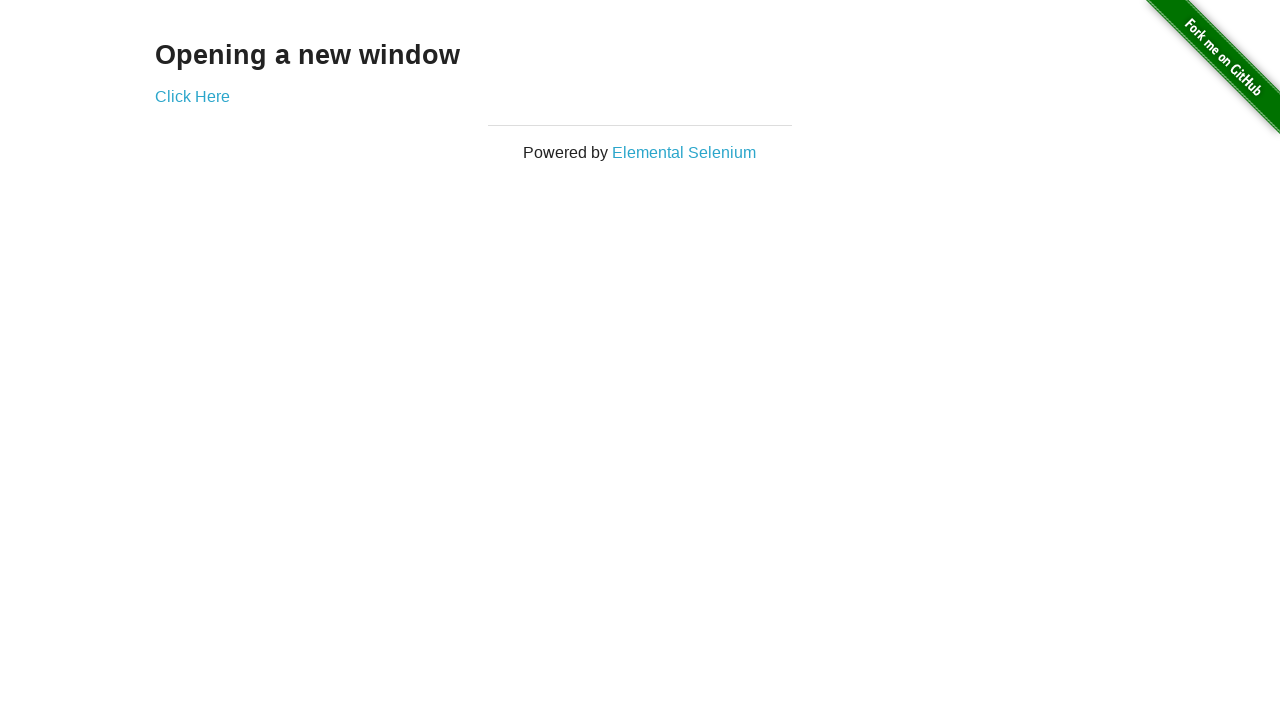

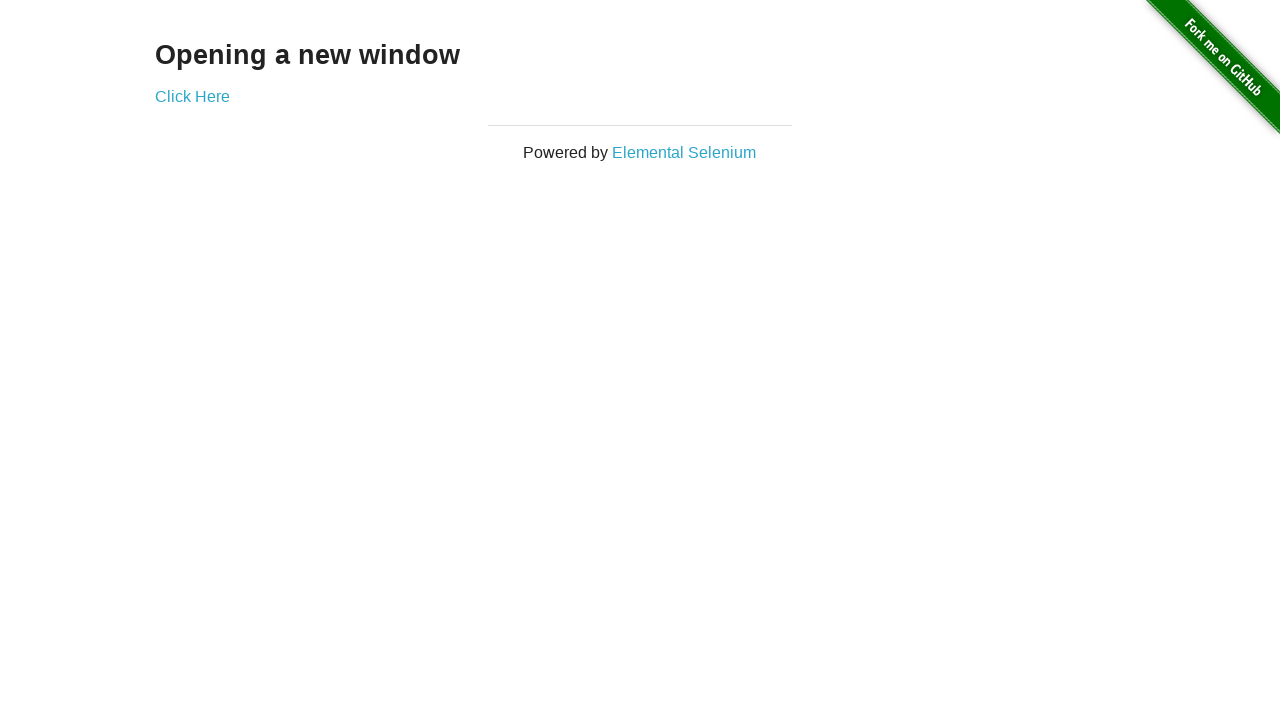